Tests the cookies demo page by navigating to it, verifying cookies are present, clearing them via browser context, and clicking the refresh cookies button

Starting URL: https://bonigarcia.dev/selenium-webdriver-java/cookies.html

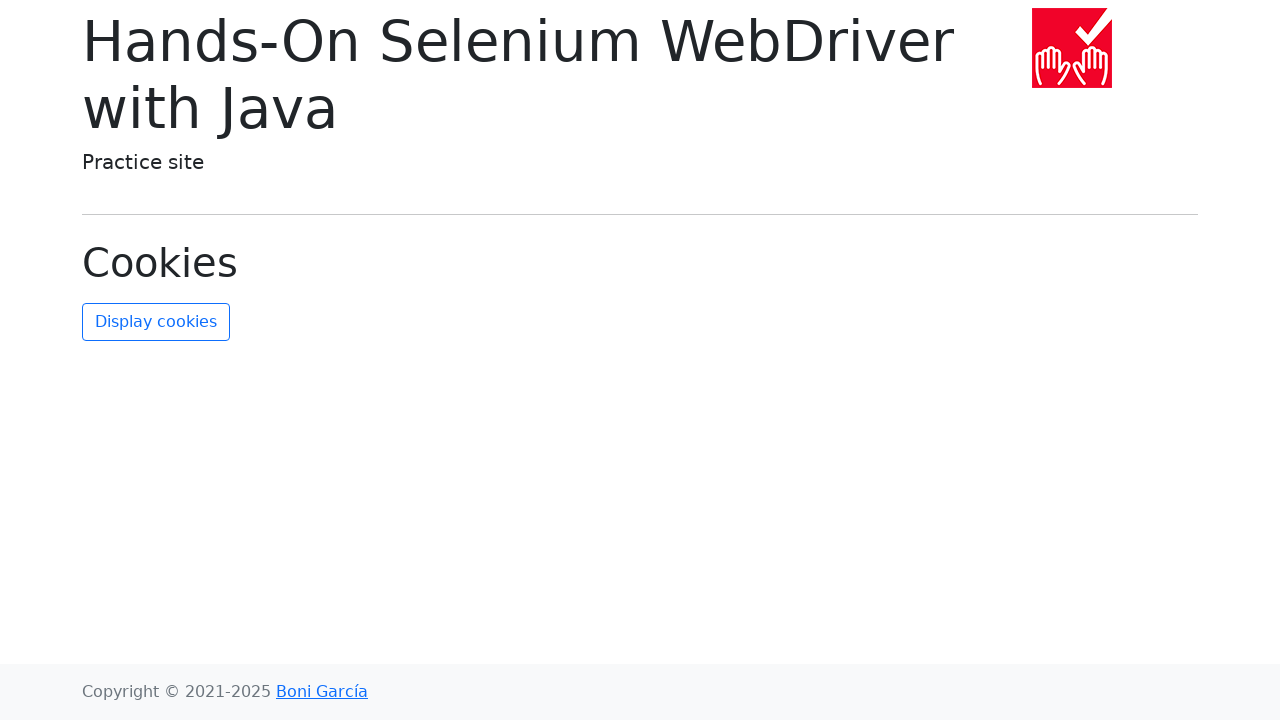

Waited for page to load (domcontentloaded)
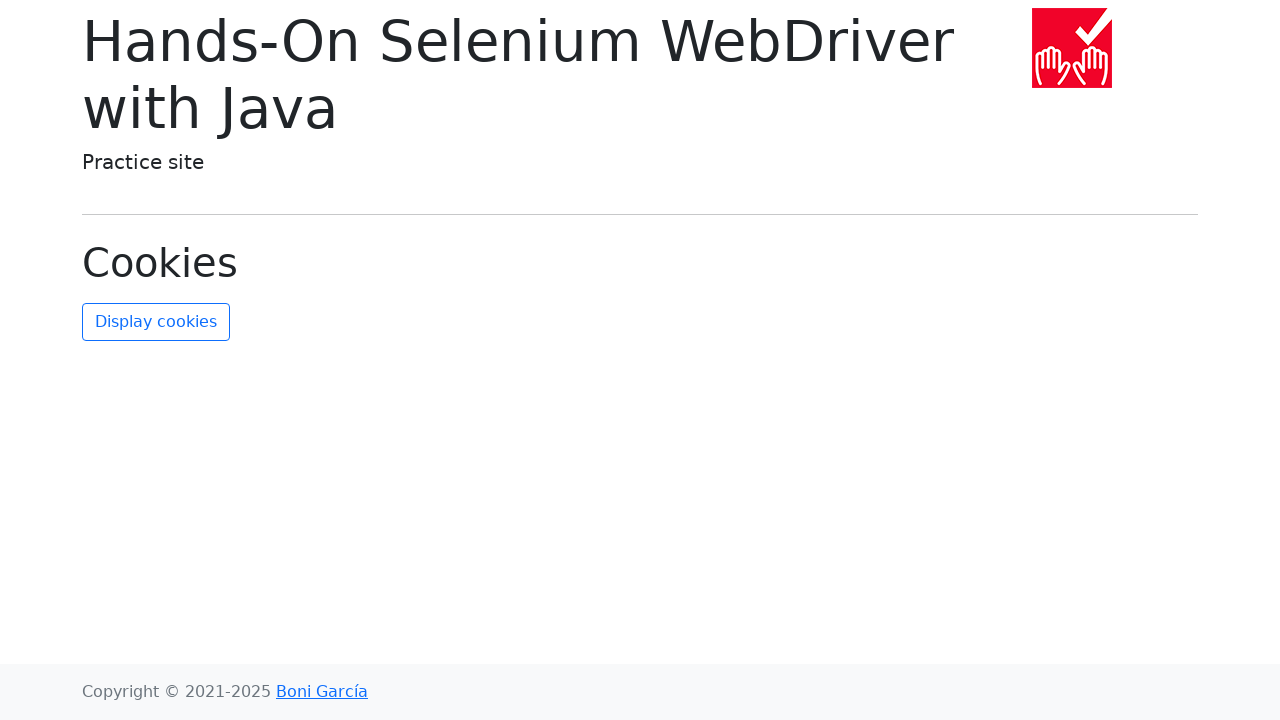

Retrieved cookies from context - found 2 cookies
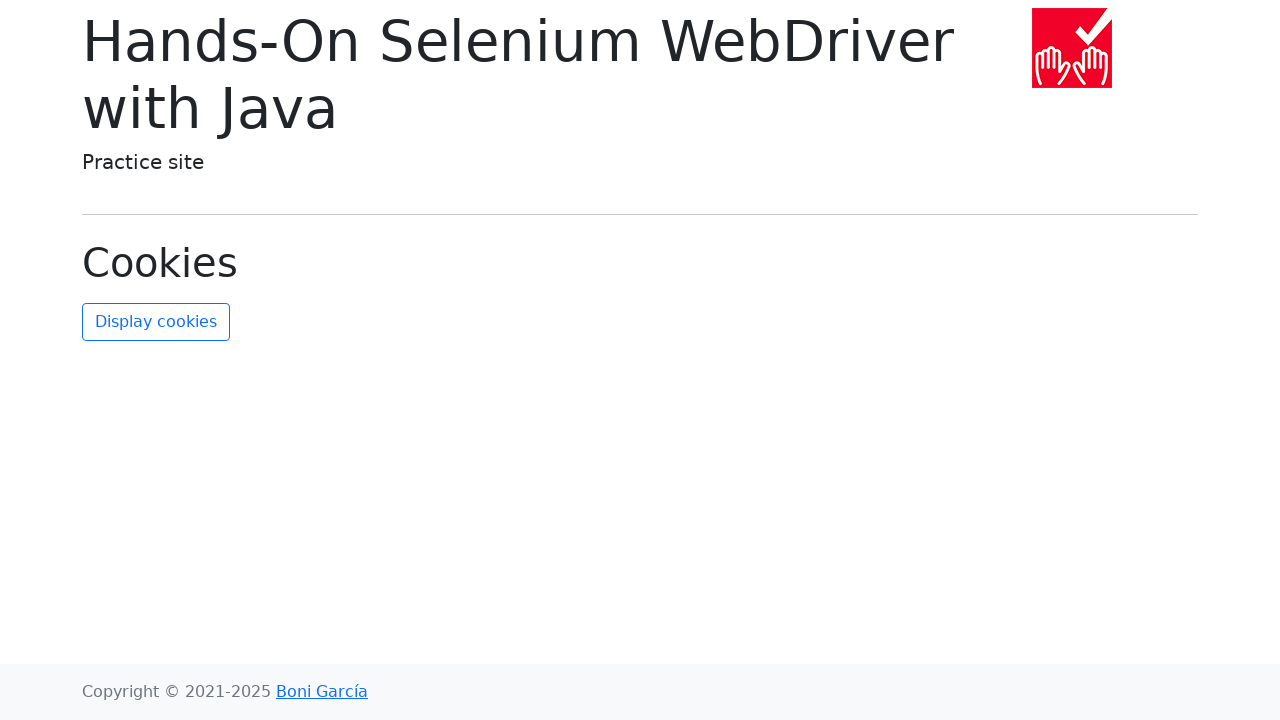

Cleared all cookies from context
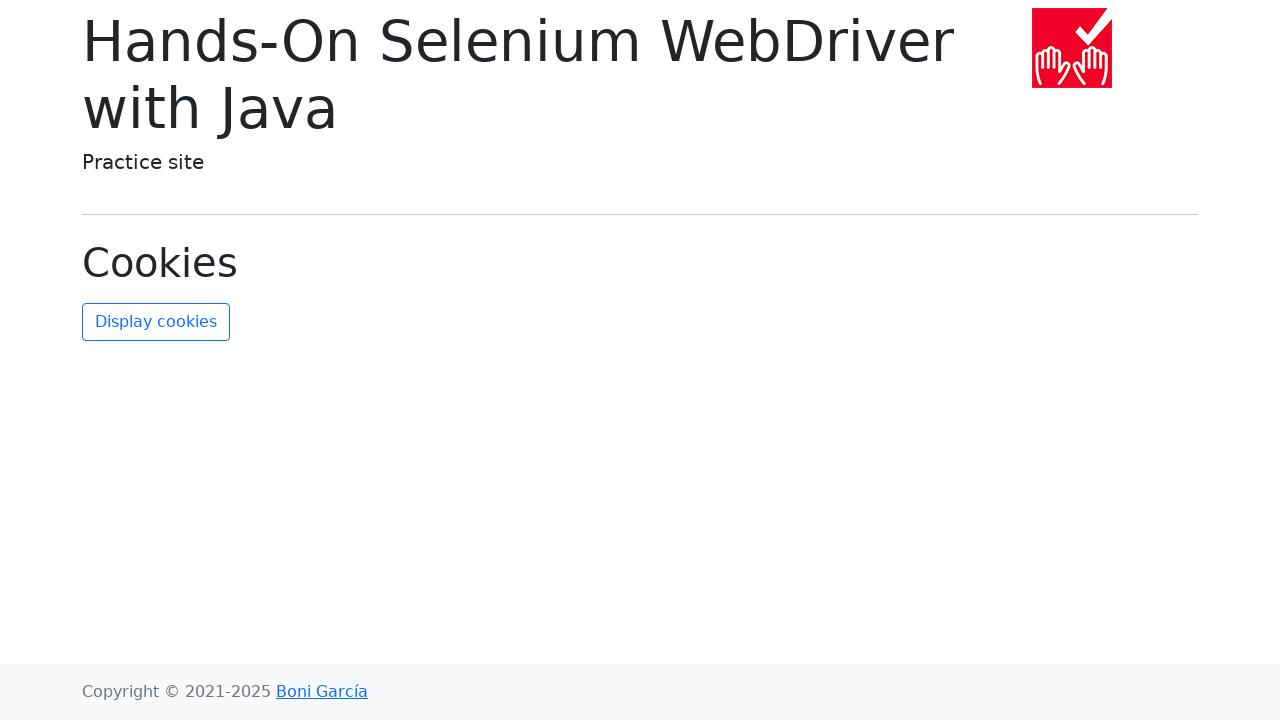

Verified cookies cleared - 0 cookies remain
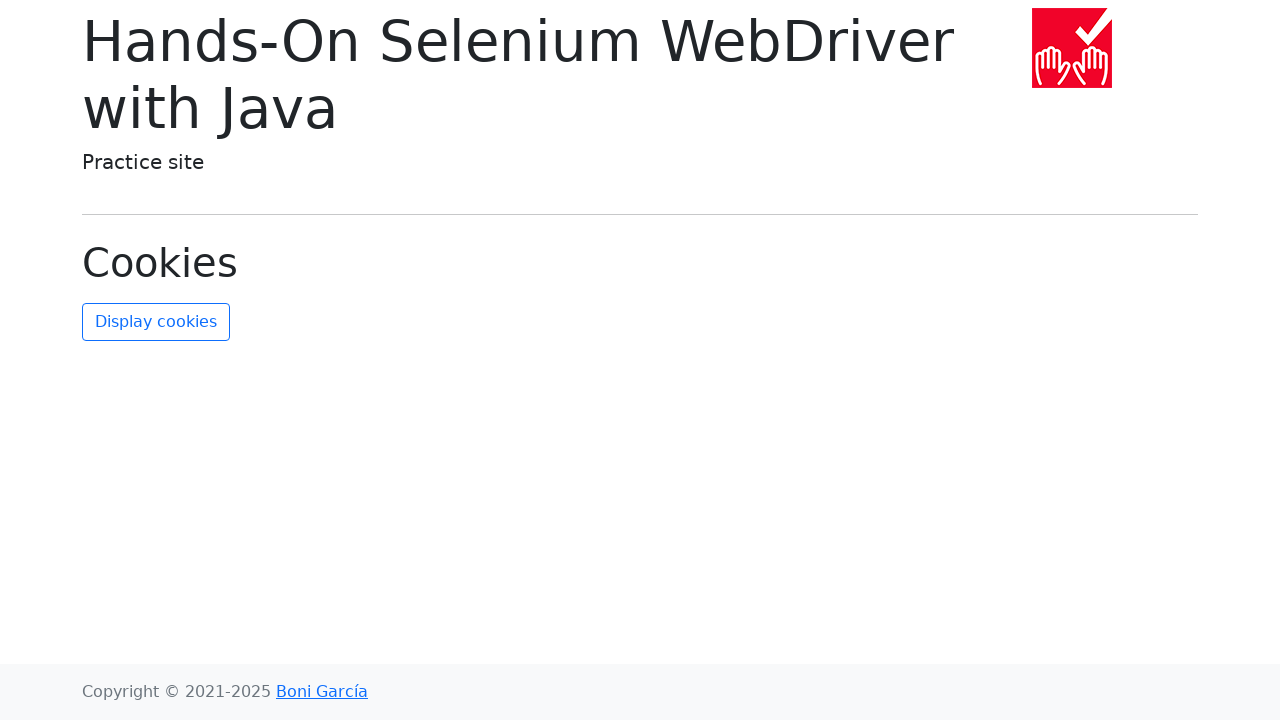

Clicked the refresh cookies button at (156, 322) on #refresh-cookies
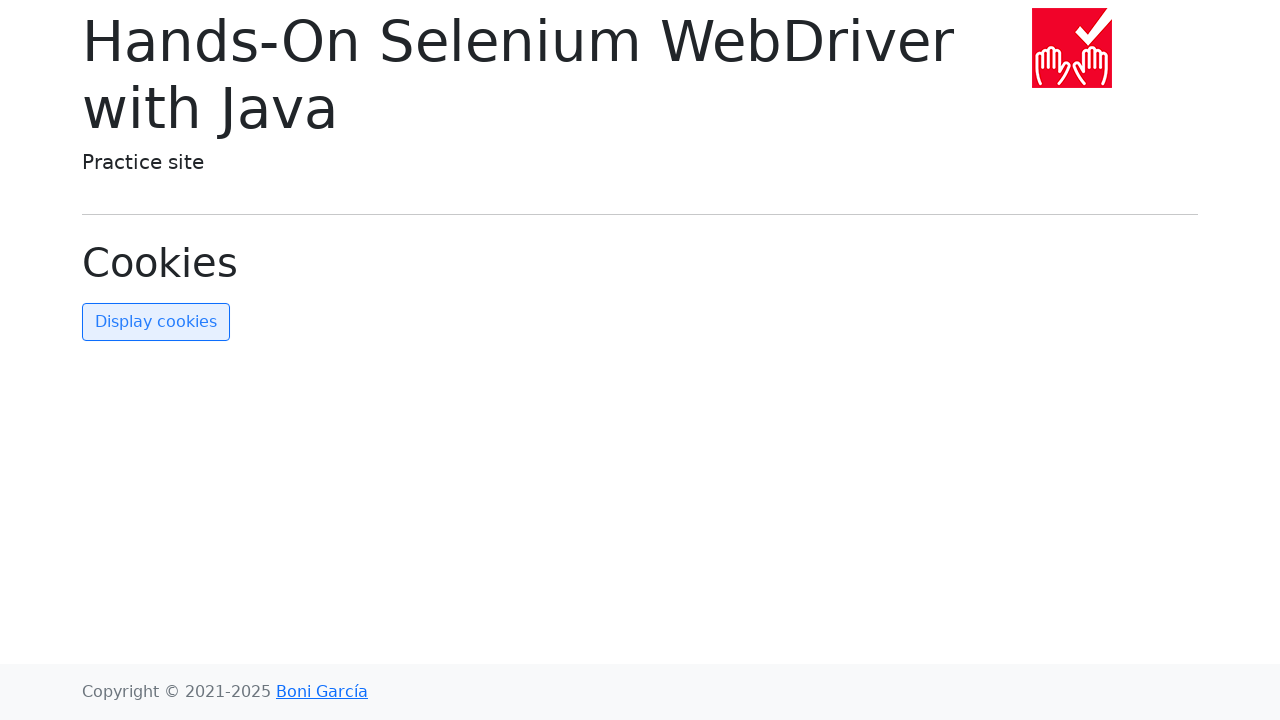

Waited 1 second for page updates after clicking refresh
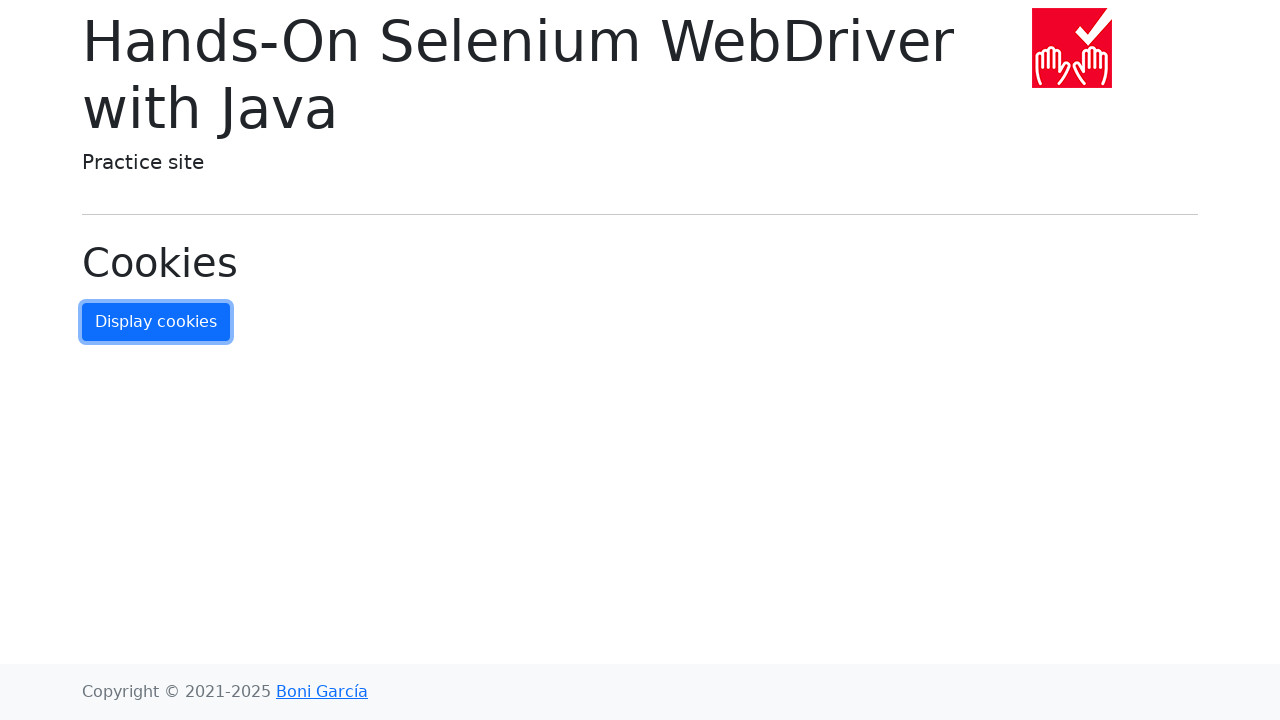

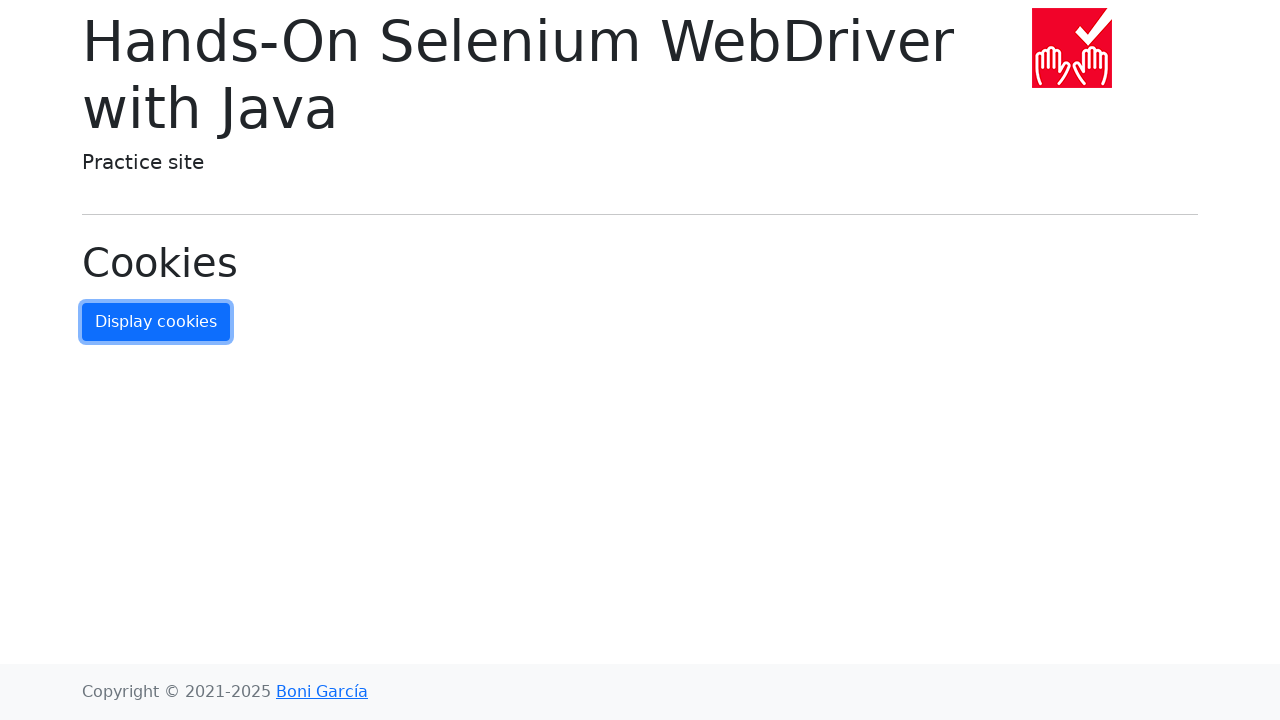